Tests JavaScript alert handling by clicking a button to trigger an alert popup, retrieving the alert text, and accepting the alert.

Starting URL: https://leafground.com/alert.xhtml

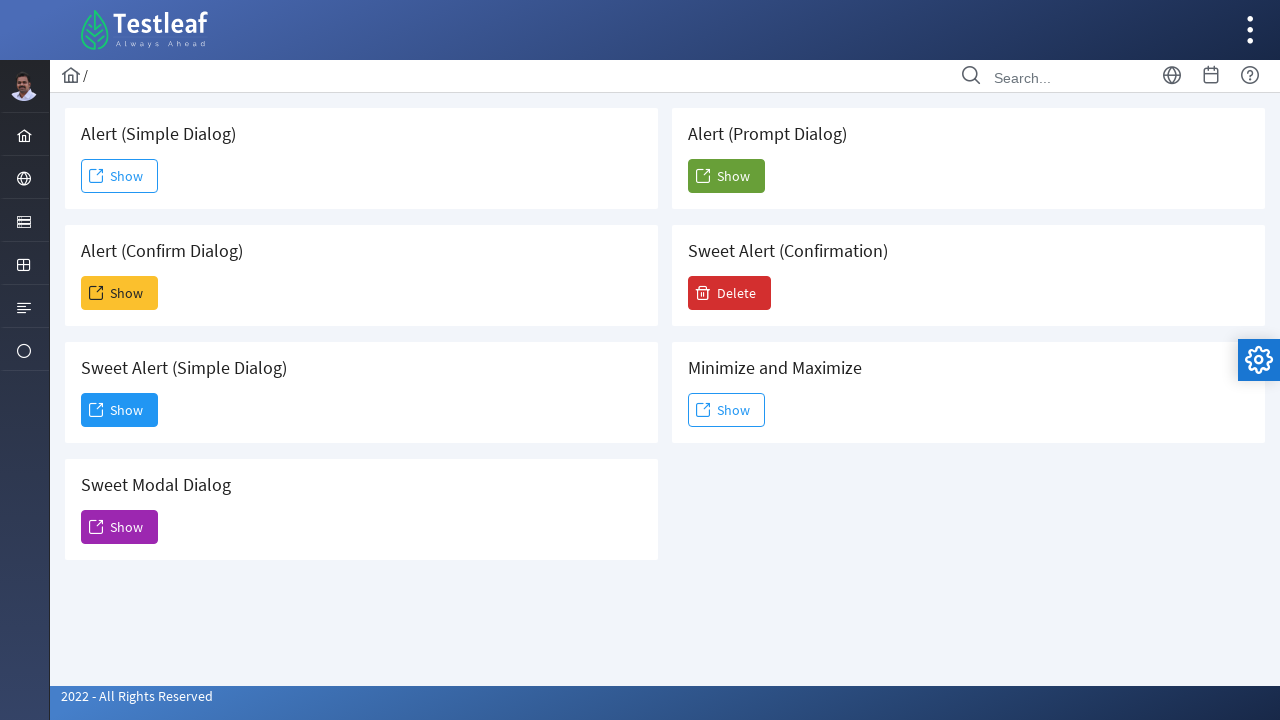

Clicked 'Show' button to trigger JavaScript alert at (120, 176) on xpath=//span[text()='Show']
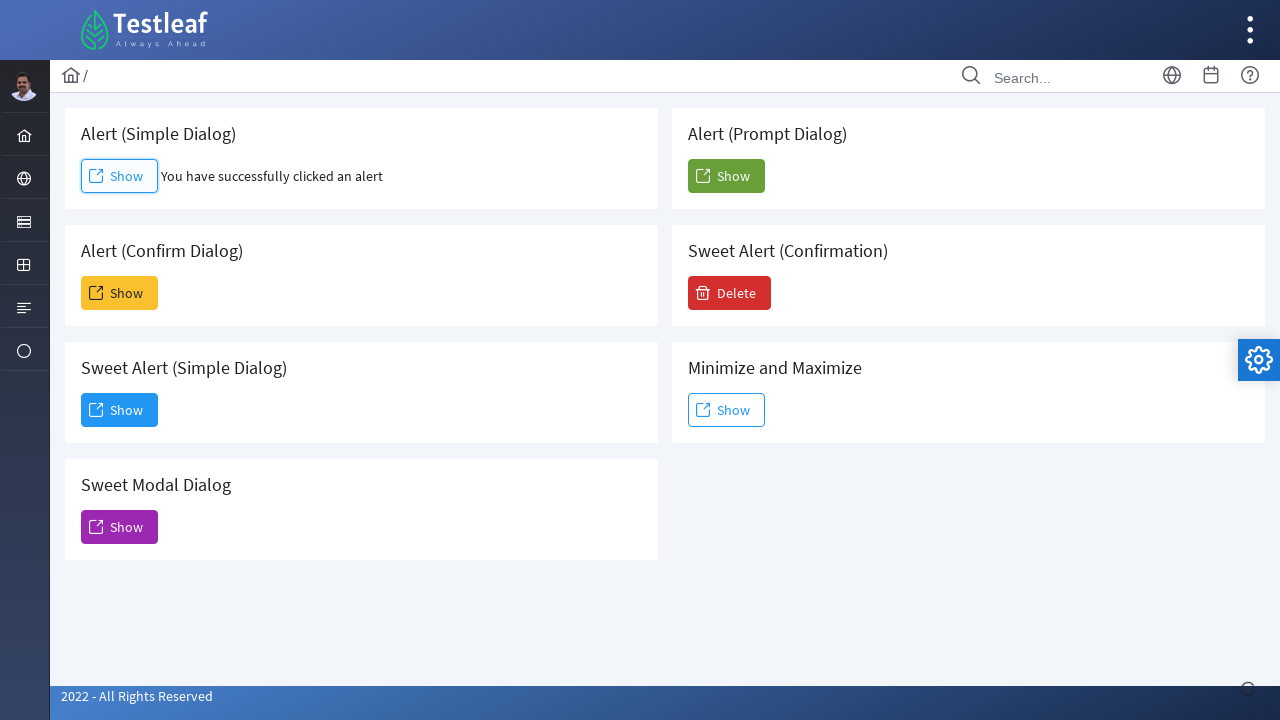

Set up dialog handler to accept alerts
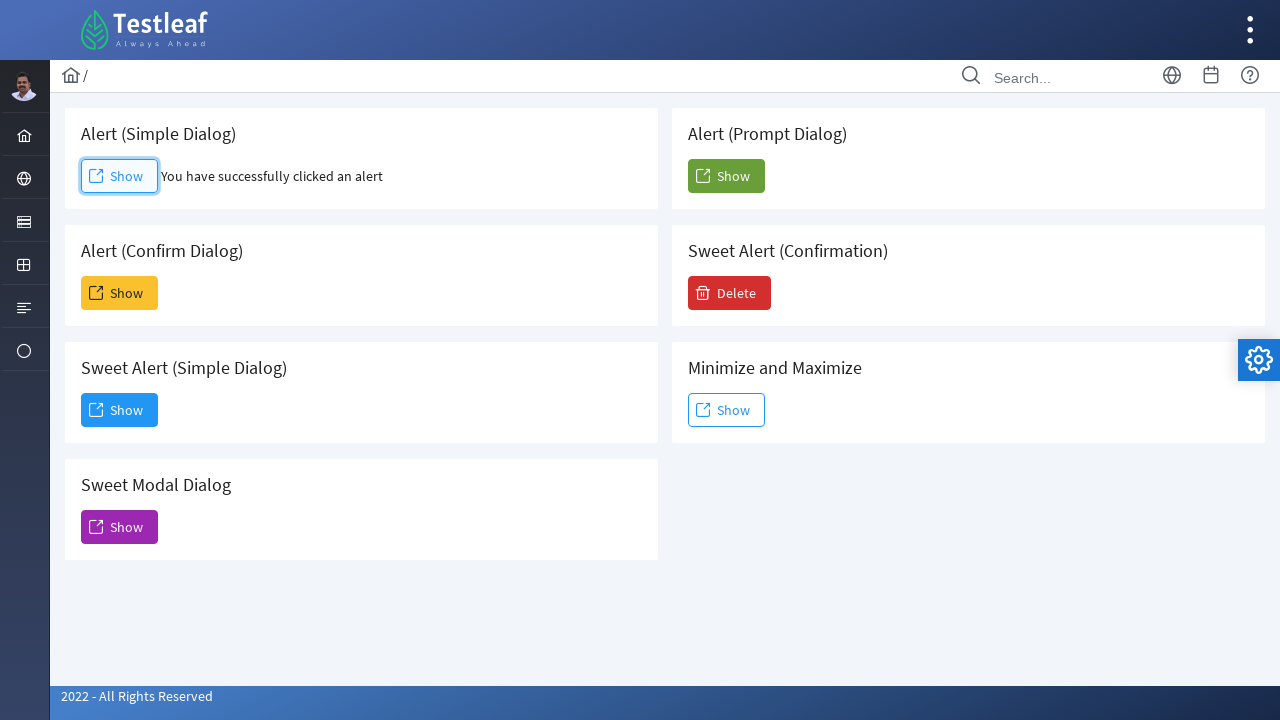

Configured dialog handler to print and accept alert message
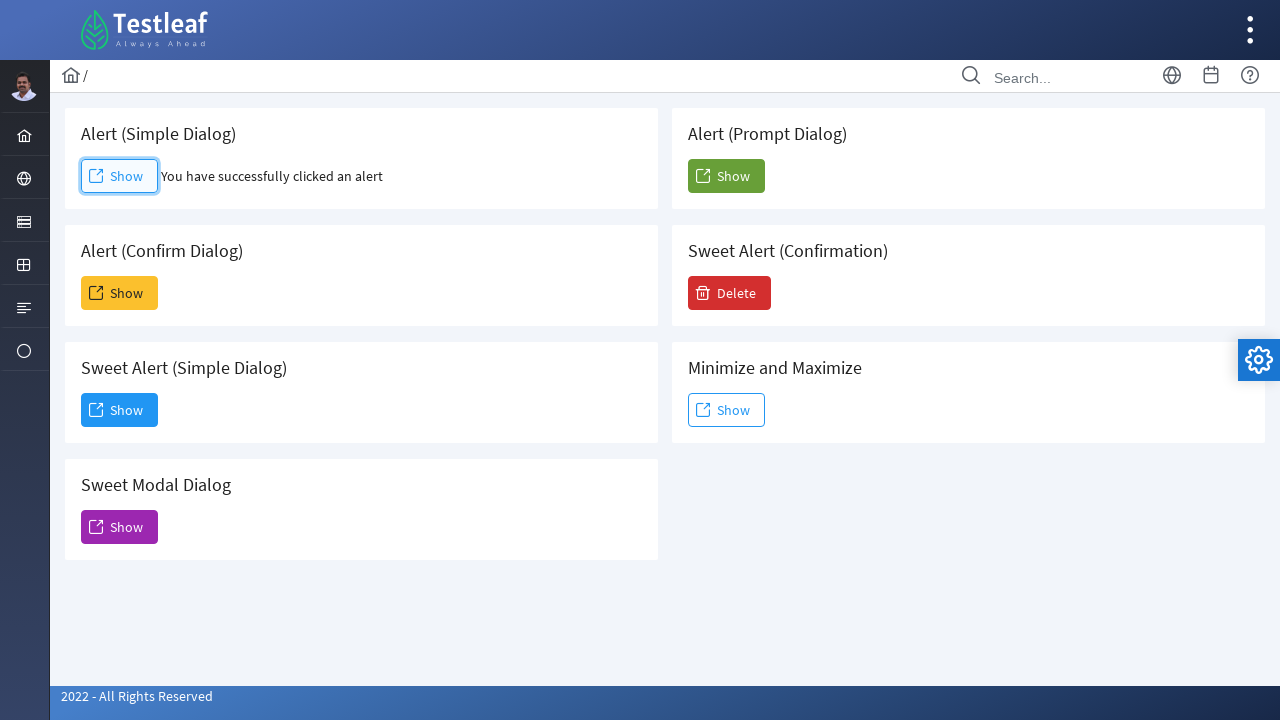

Clicked 'Show' button again to trigger alert with handler in place at (120, 176) on xpath=//span[text()='Show']
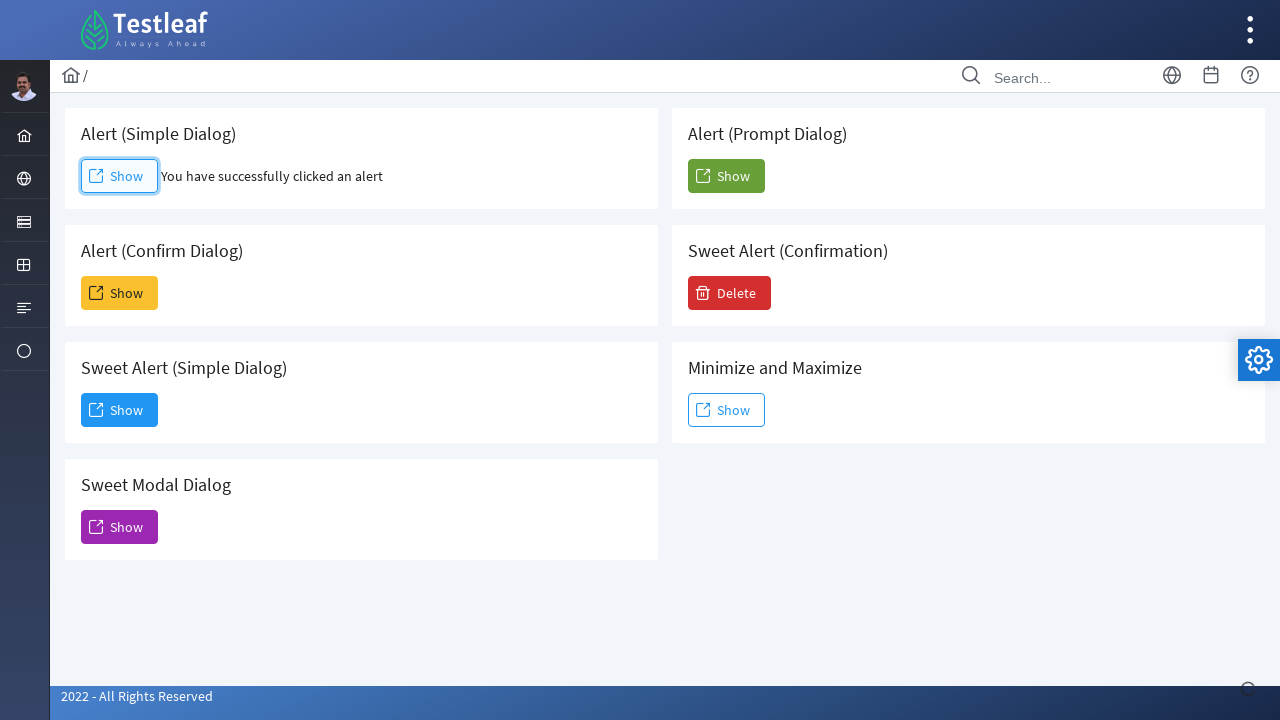

Waited 1000ms for alert to be processed
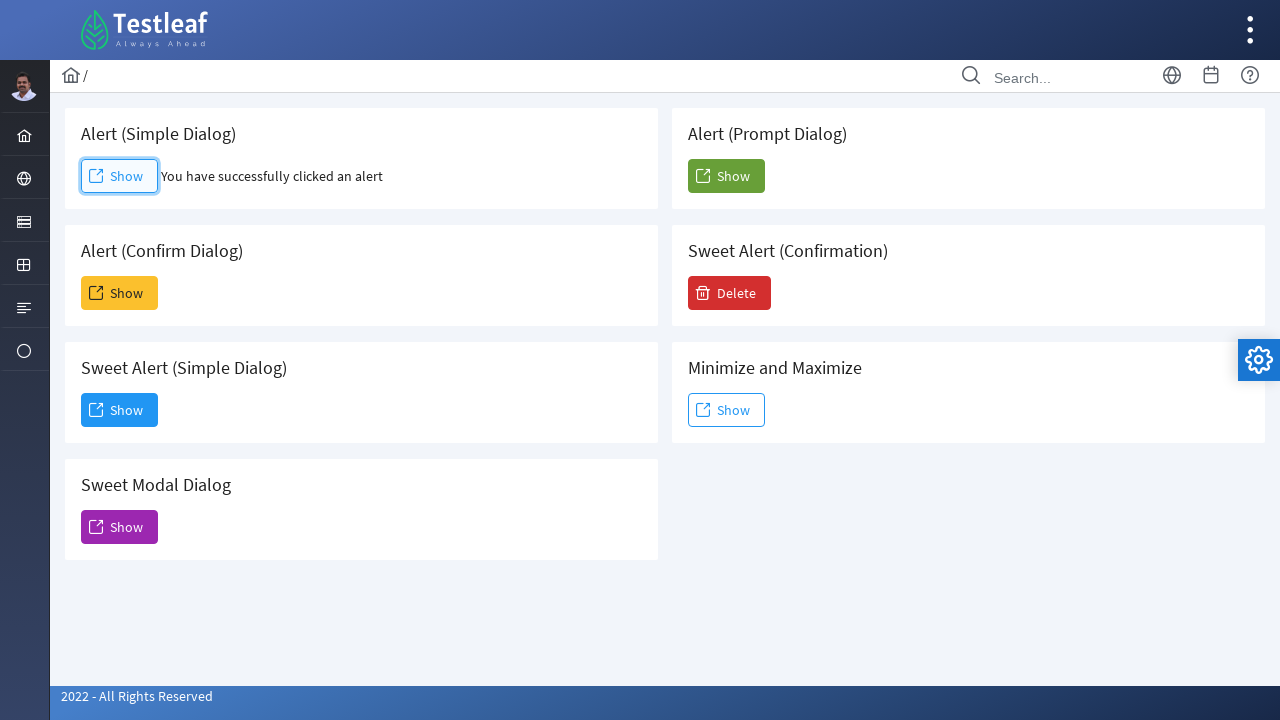

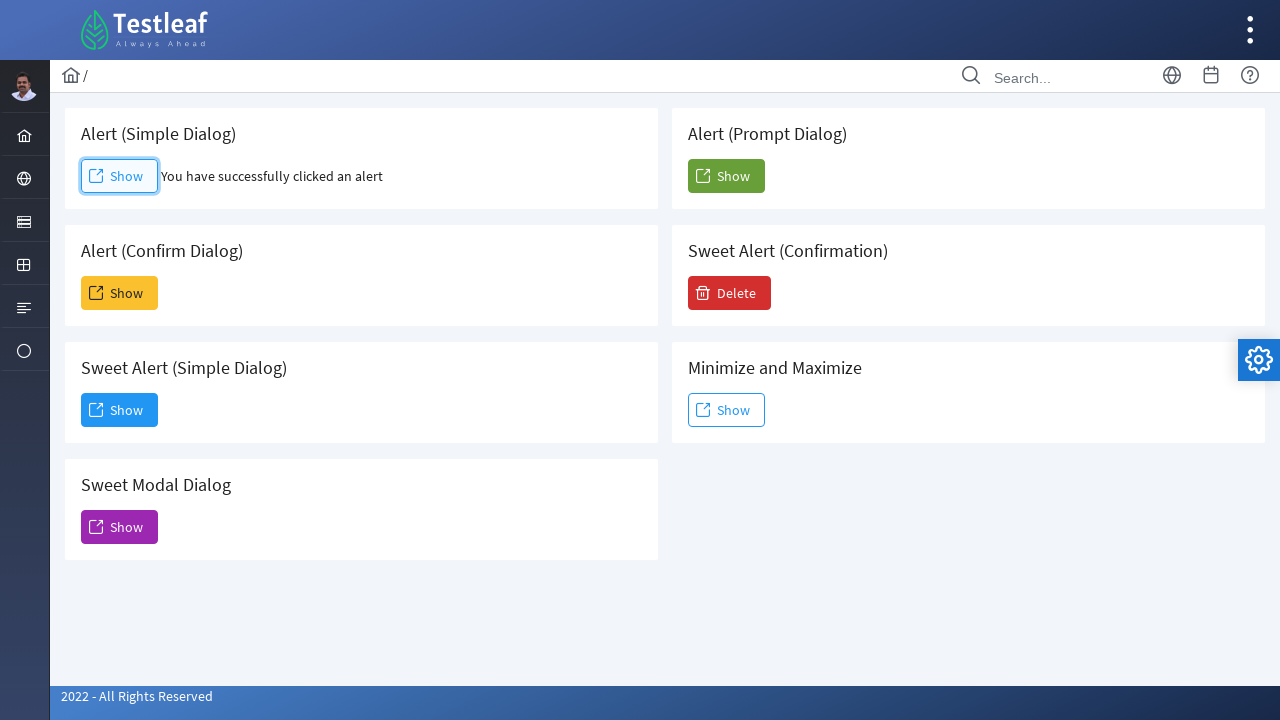